Tests drag-and-drop functionality by dragging element A to element B on a demo page

Starting URL: https://crossbrowsertesting.github.io/drag-and-drop

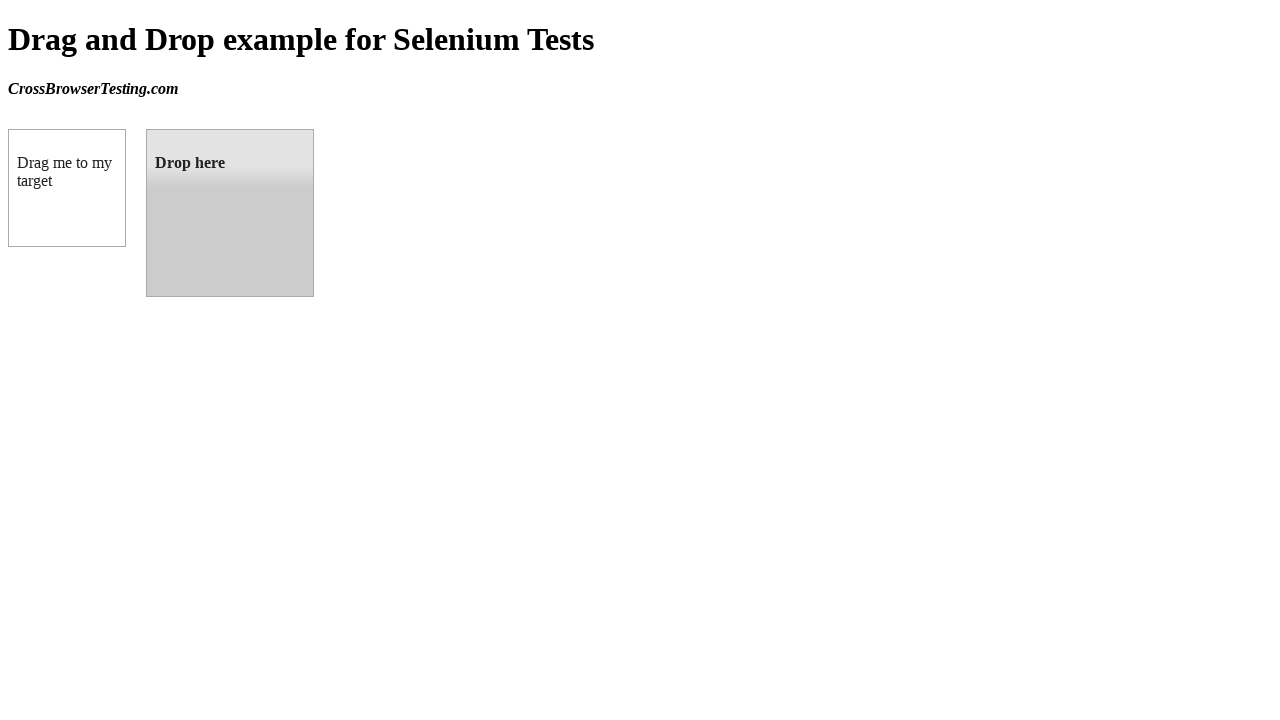

Located draggable element (box A)
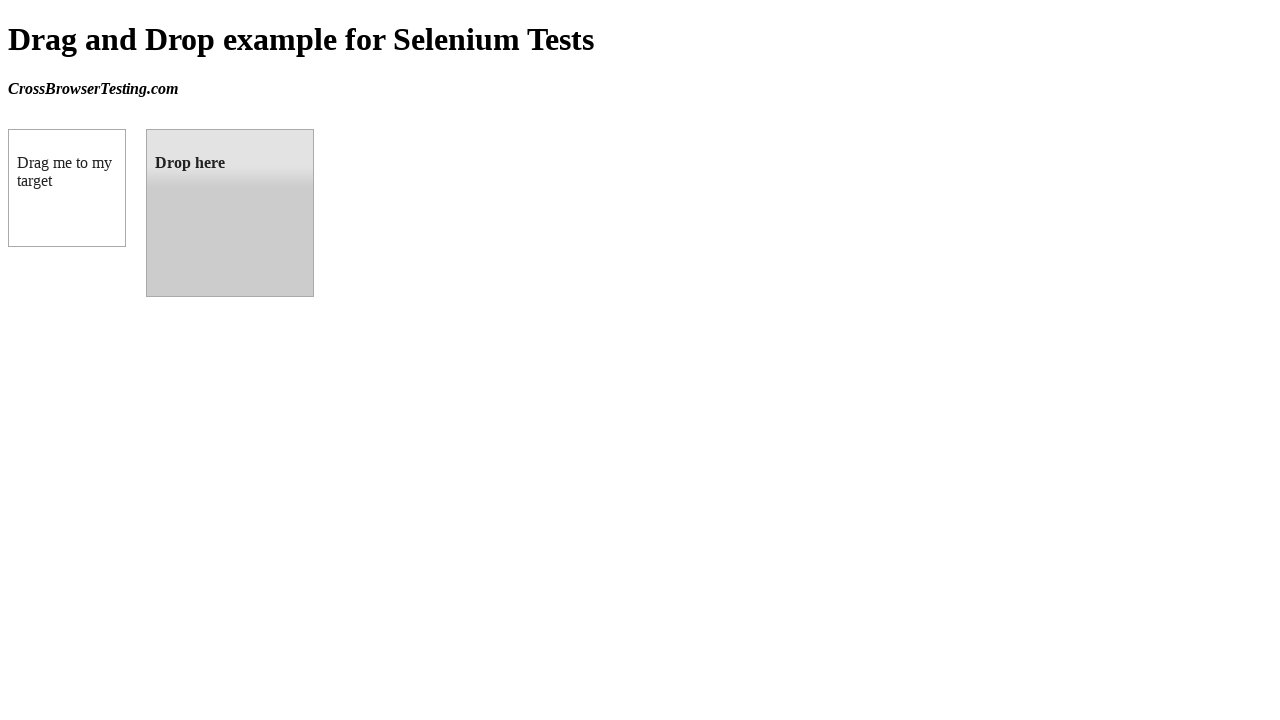

Located droppable element (box B)
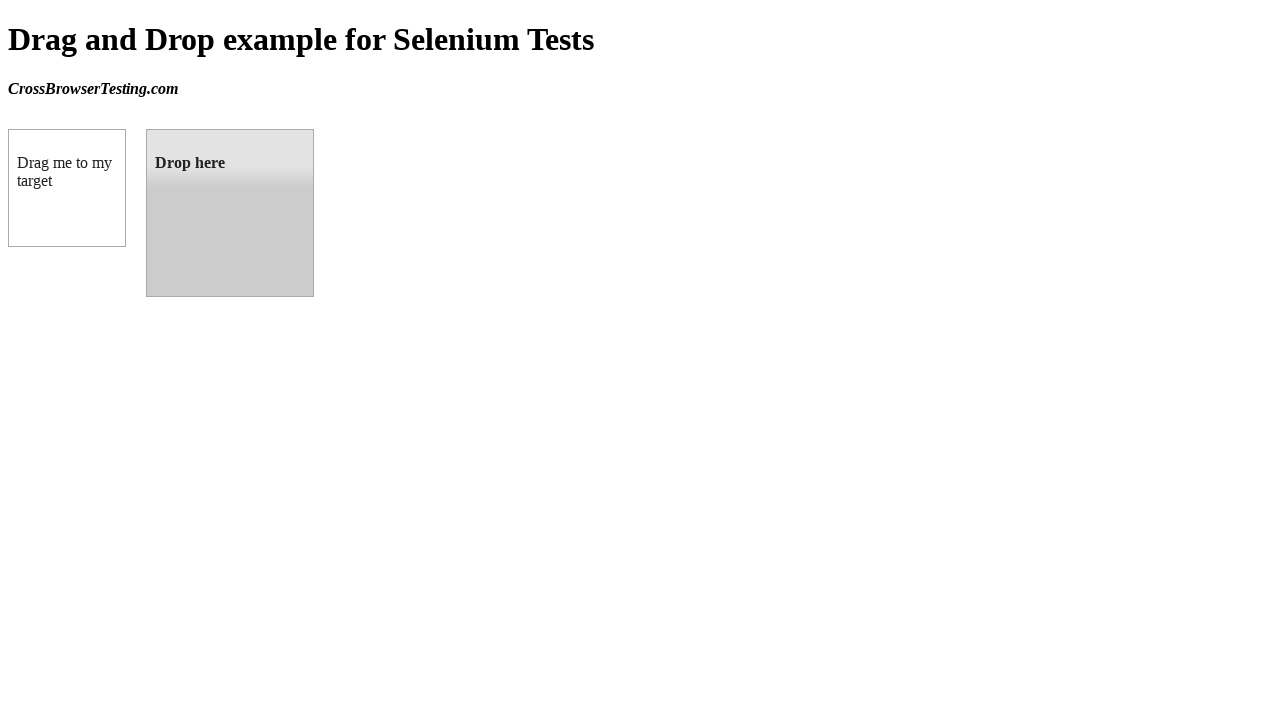

Dragged box A to box B at (230, 213)
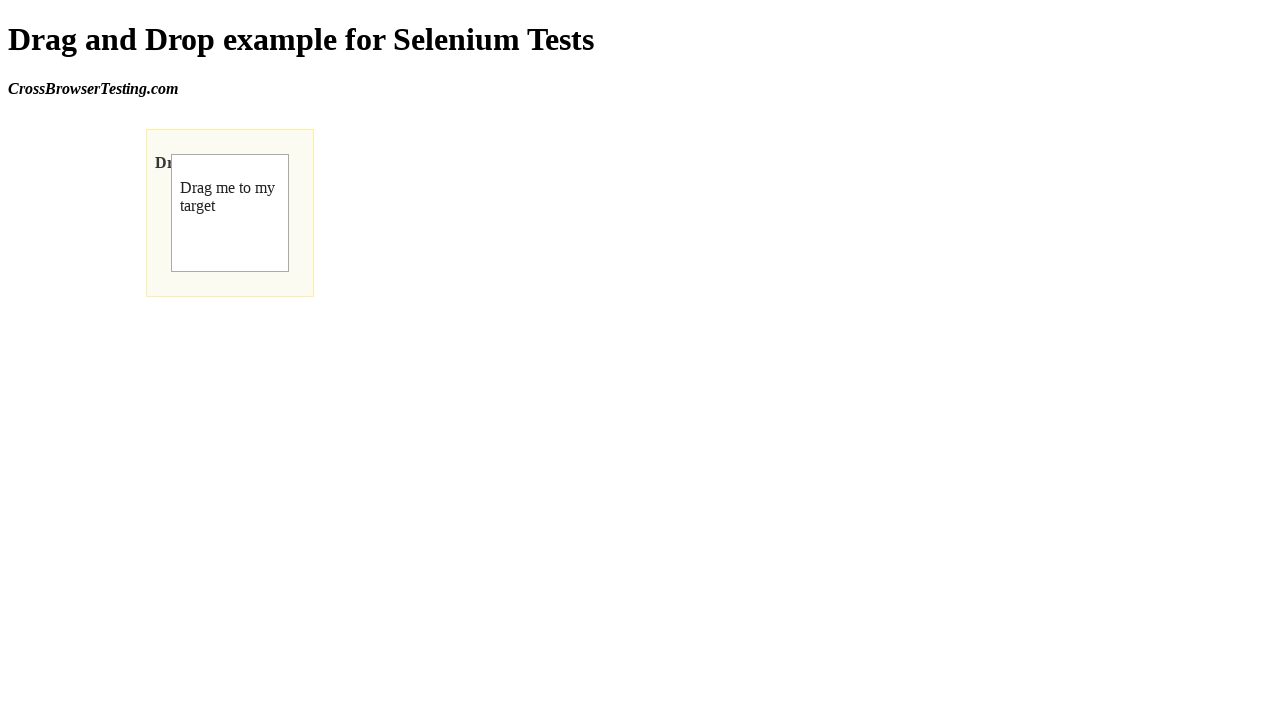

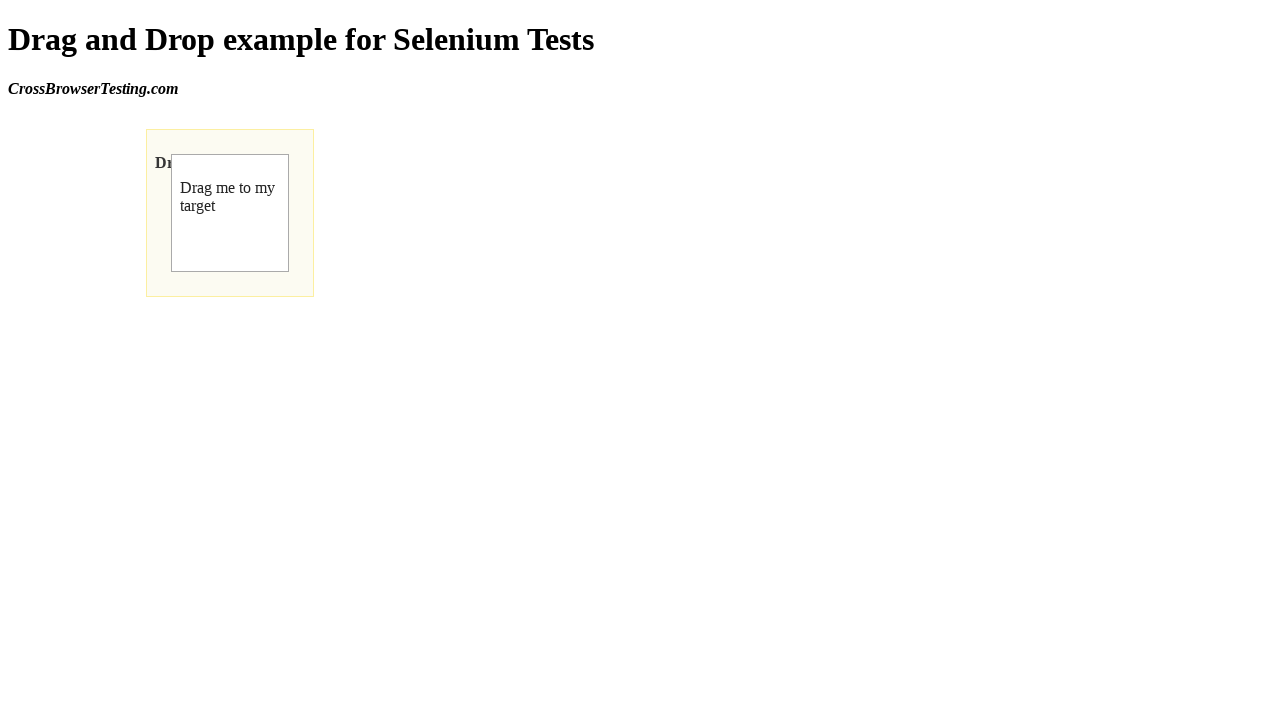